Opens the admlucid website homepage, maximizes window, and retrieves the page title and current URL

Starting URL: https://admlucid.com/

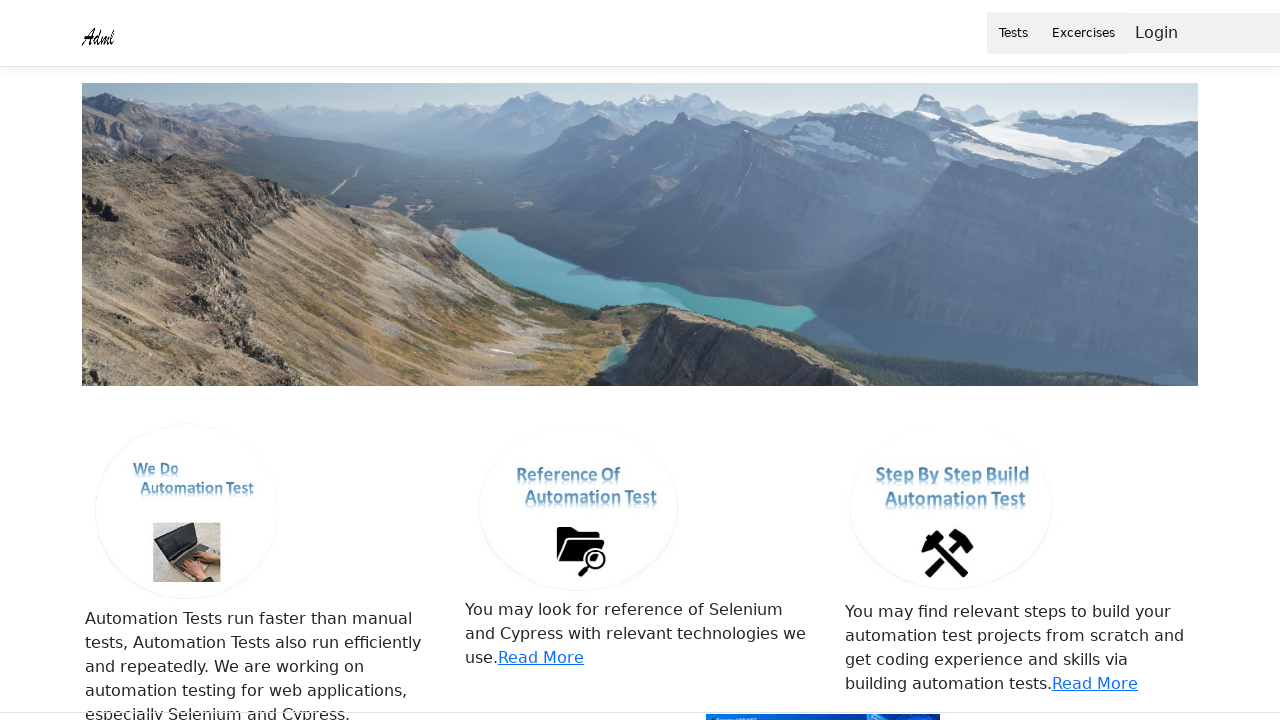

Set viewport size to 1920x1080
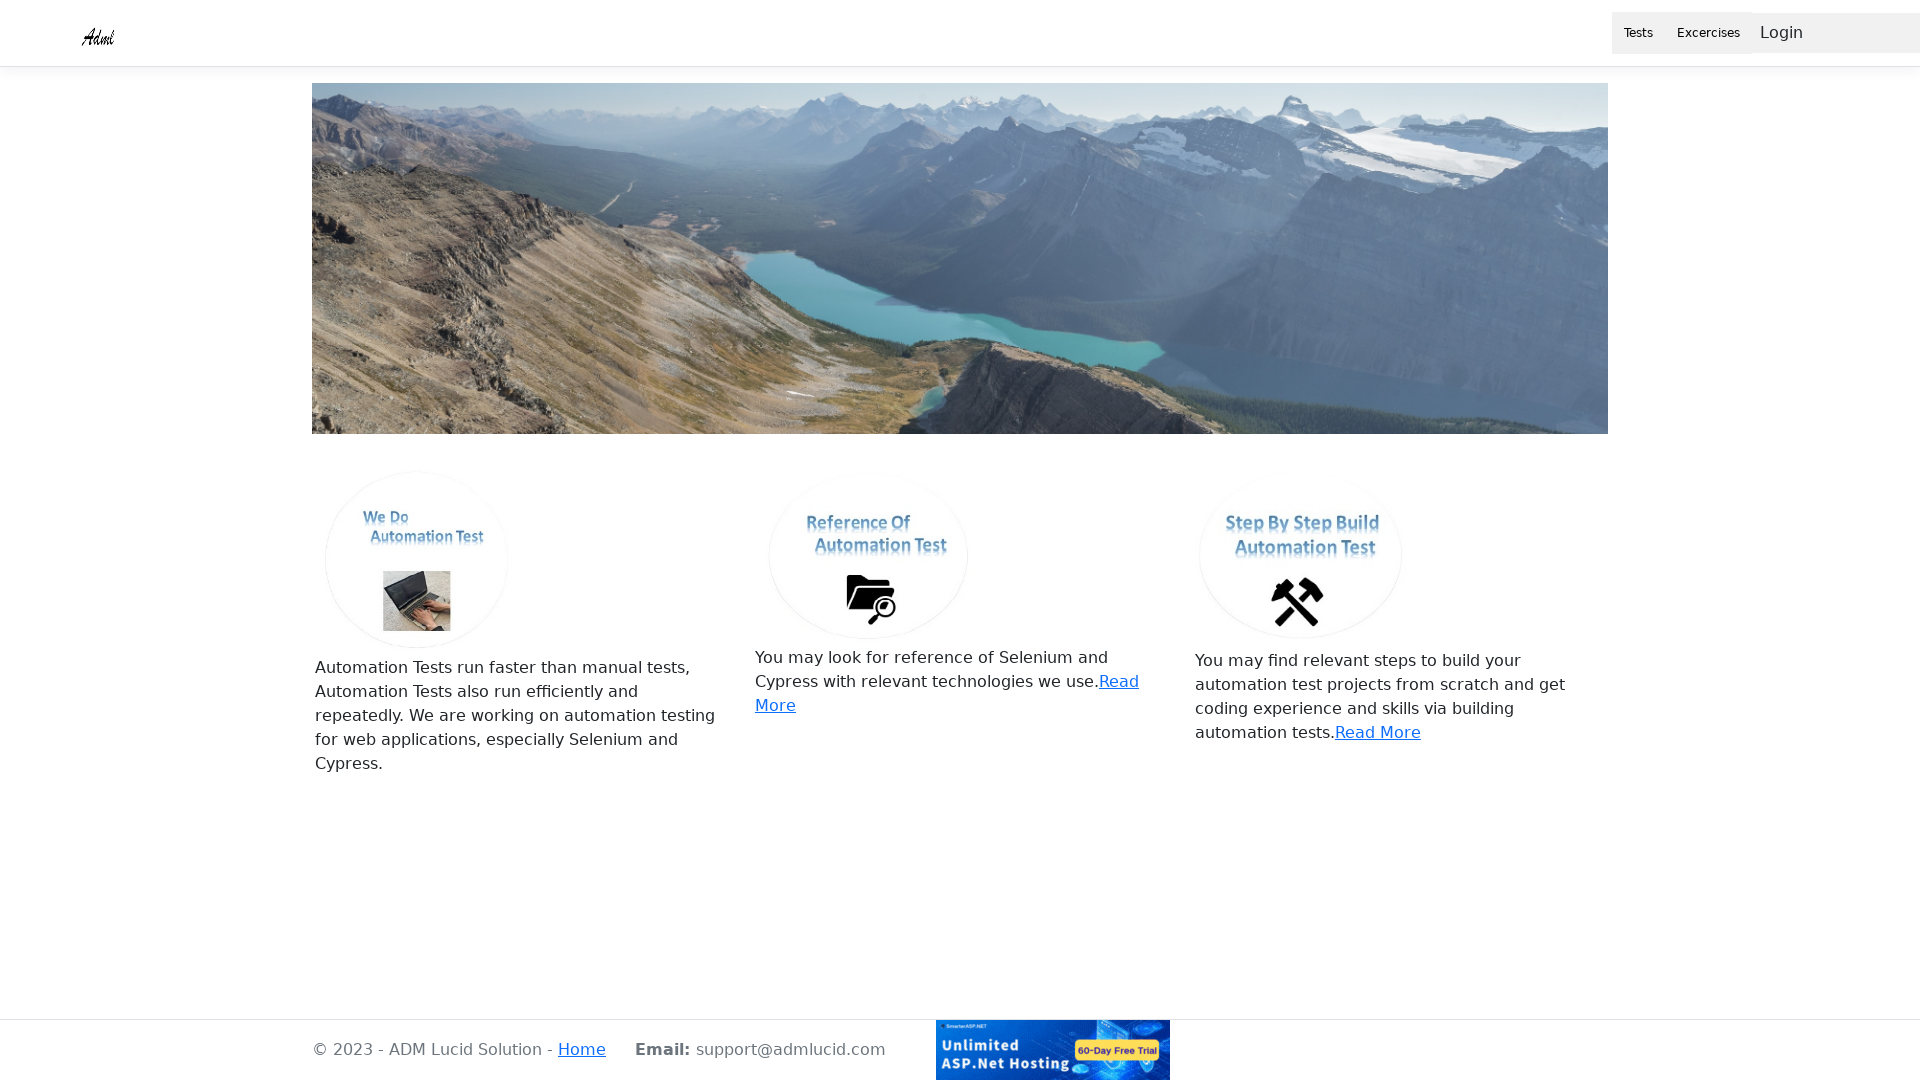

Retrieved page title: Home Page - Admlucid
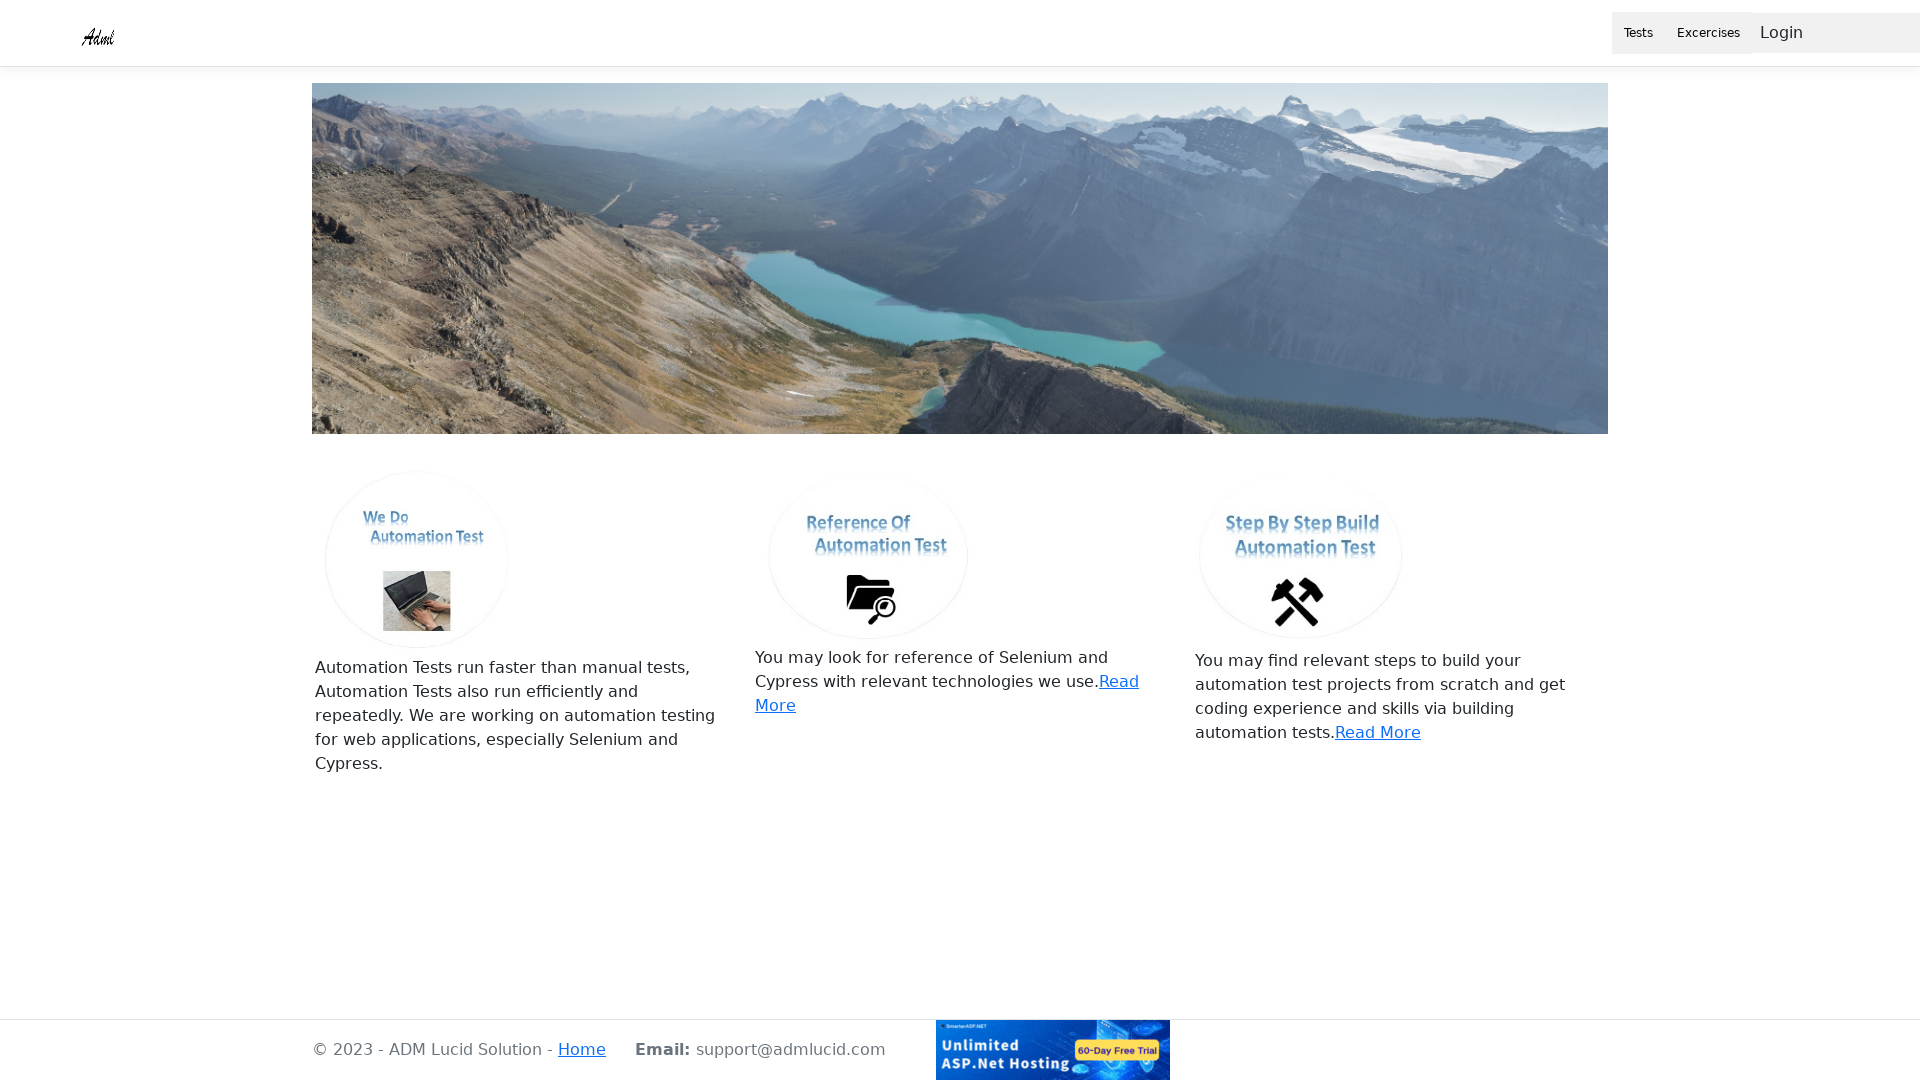

Retrieved current URL: https://admlucid.com/
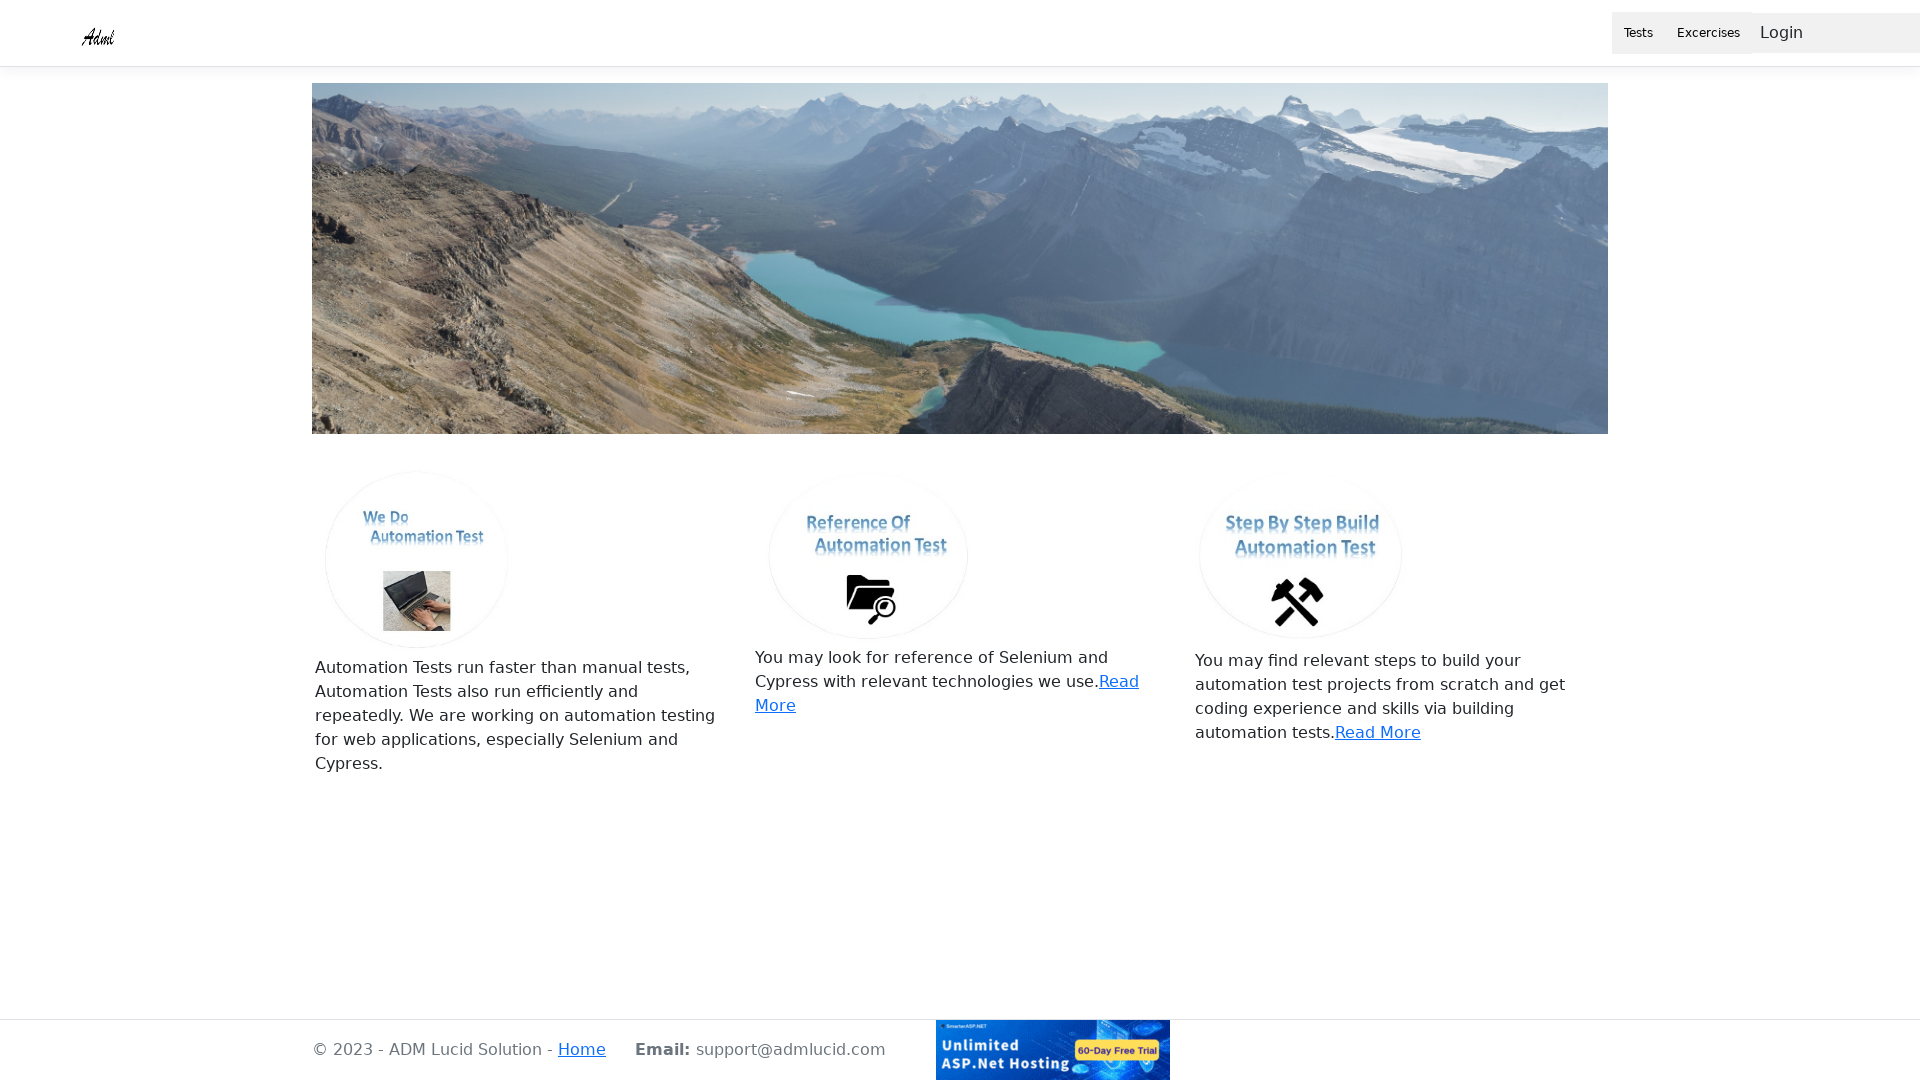

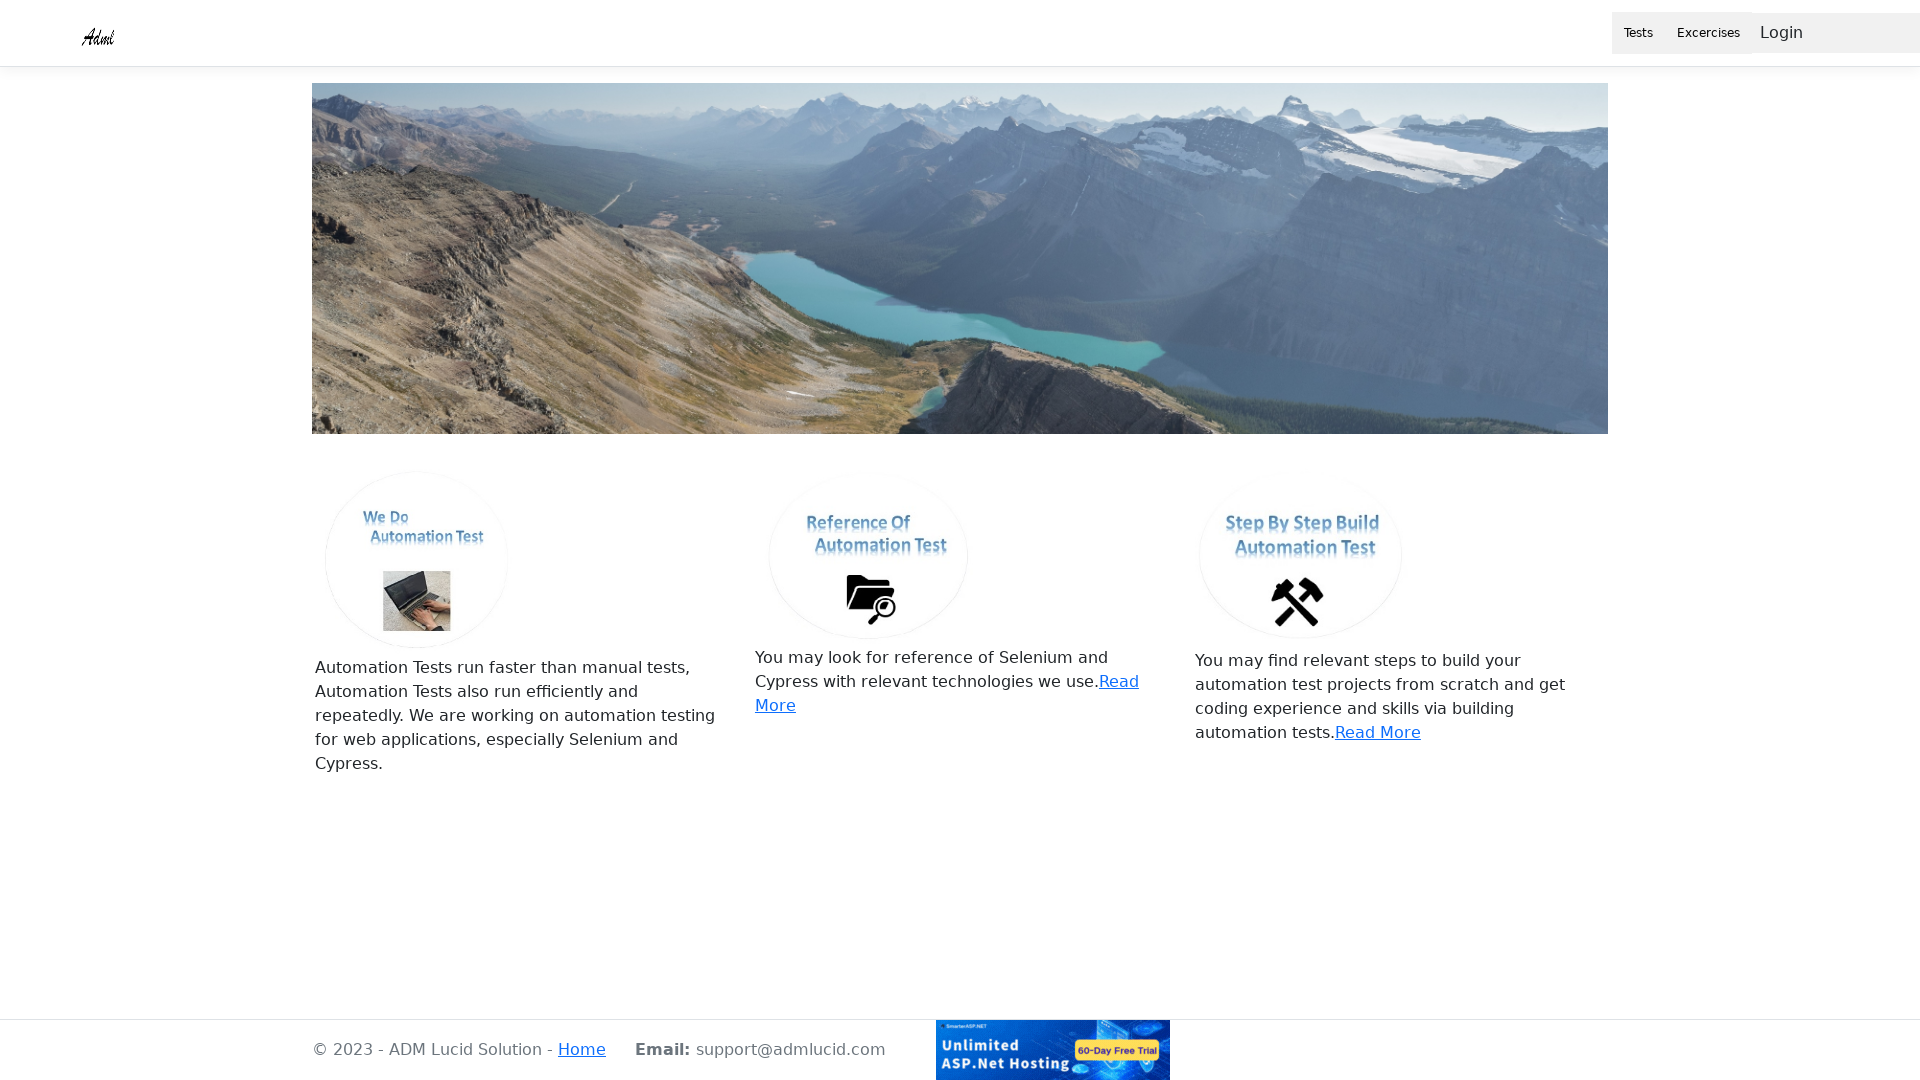